Navigates to elements page, clicks on Text Box section, fills in a username, submits the form, and verifies the entered name is displayed

Starting URL: https://demoqa.com/elements

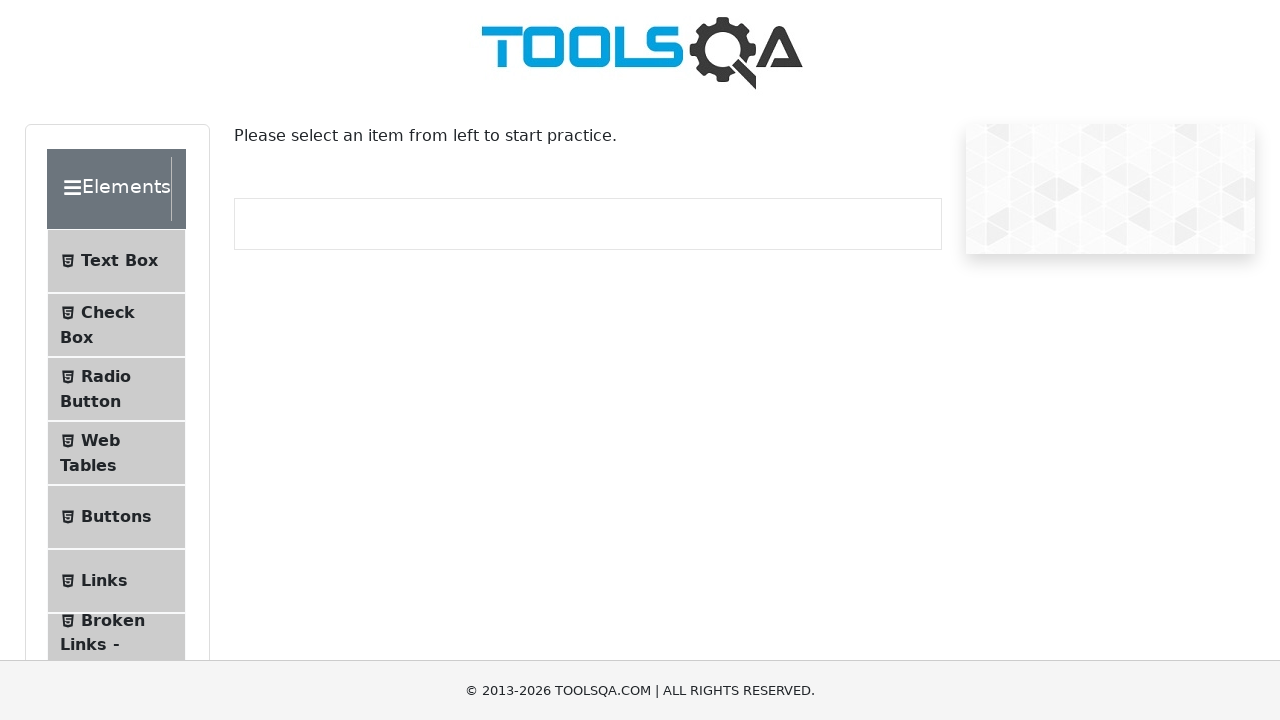

Clicked on Text Box section at (119, 261) on xpath=//span[contains(text(),'Text Box')]
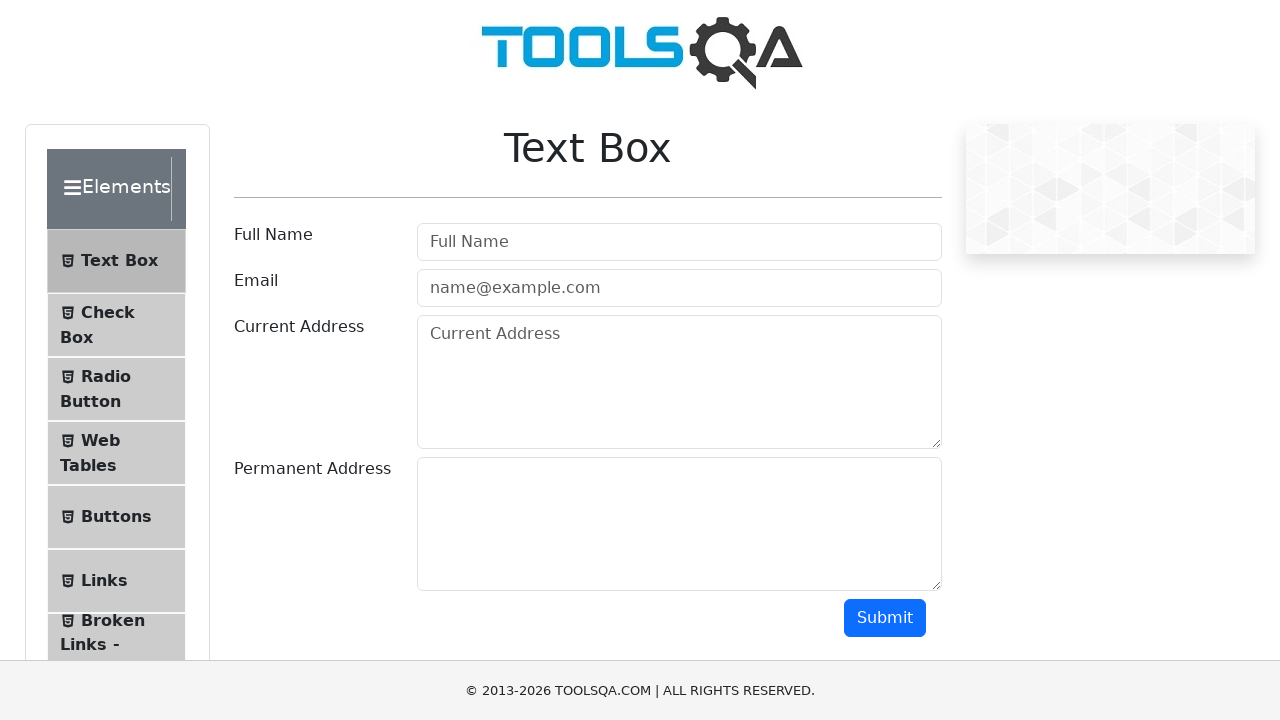

Username field loaded and is visible
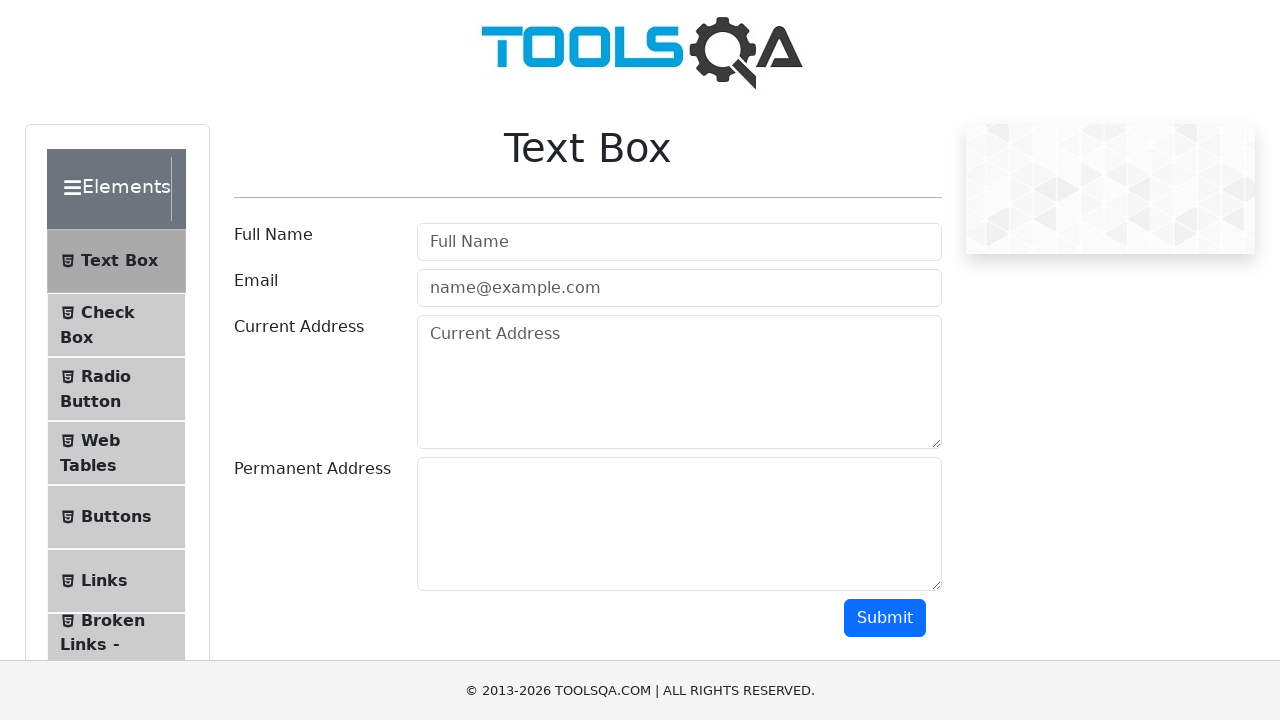

Filled username field with 'Rahim' on #userName
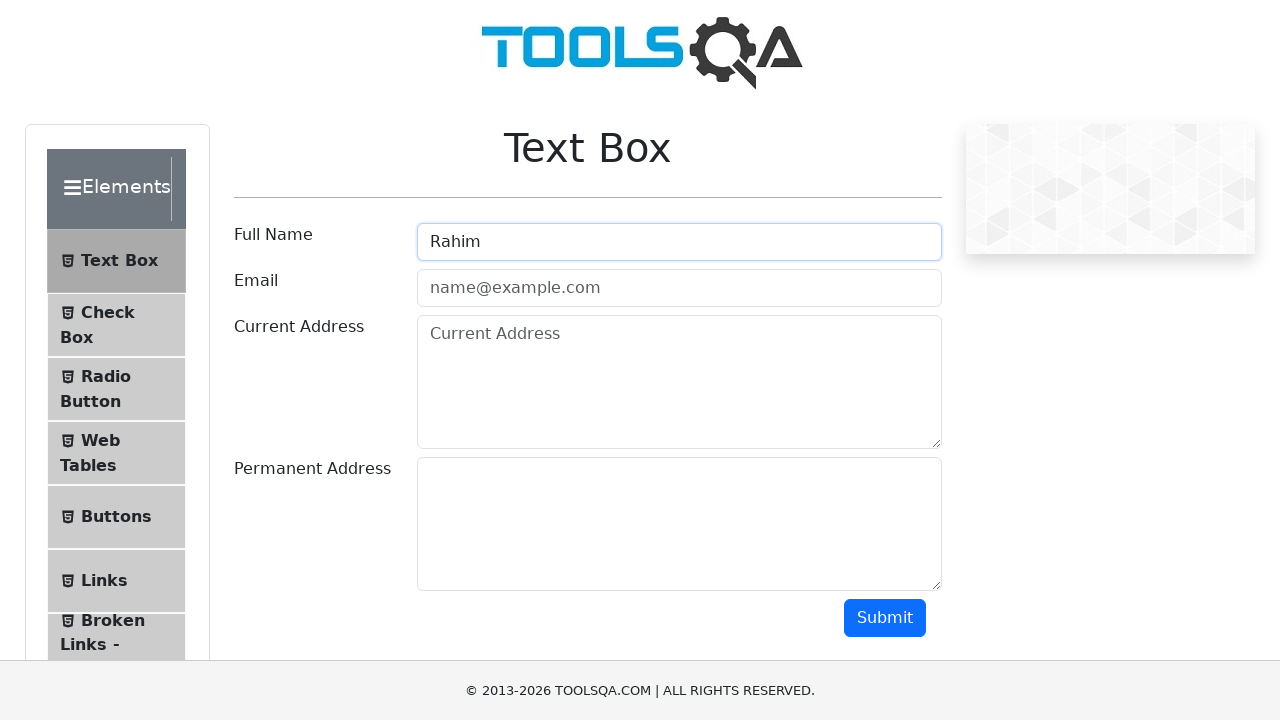

Submitted the form by pressing Enter on #submit
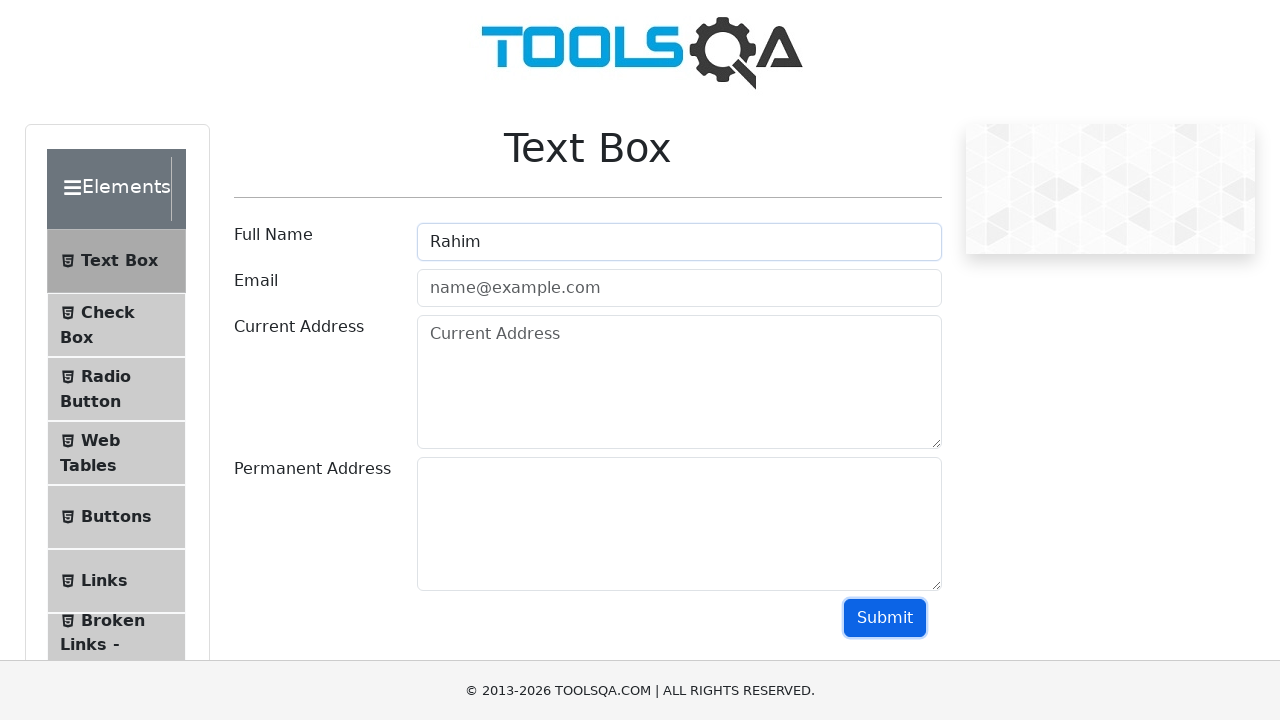

Retrieved the displayed name text from output
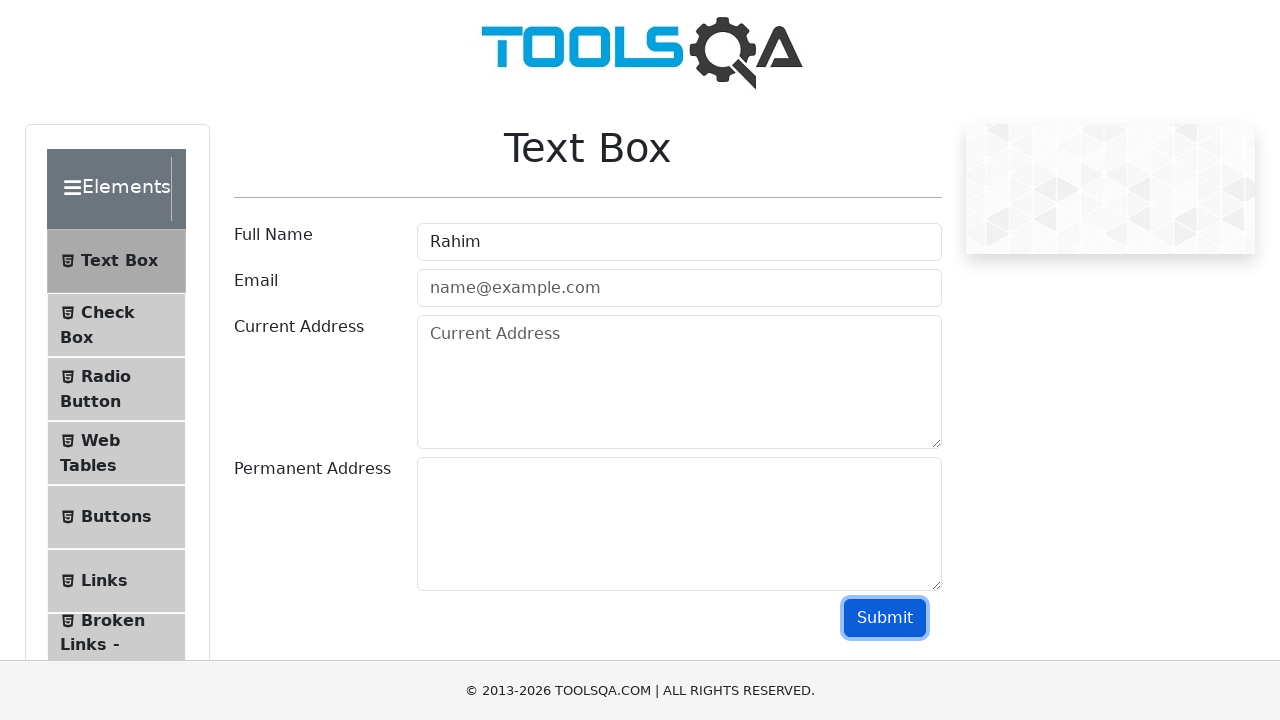

Verified that 'Rahim' is displayed in the output
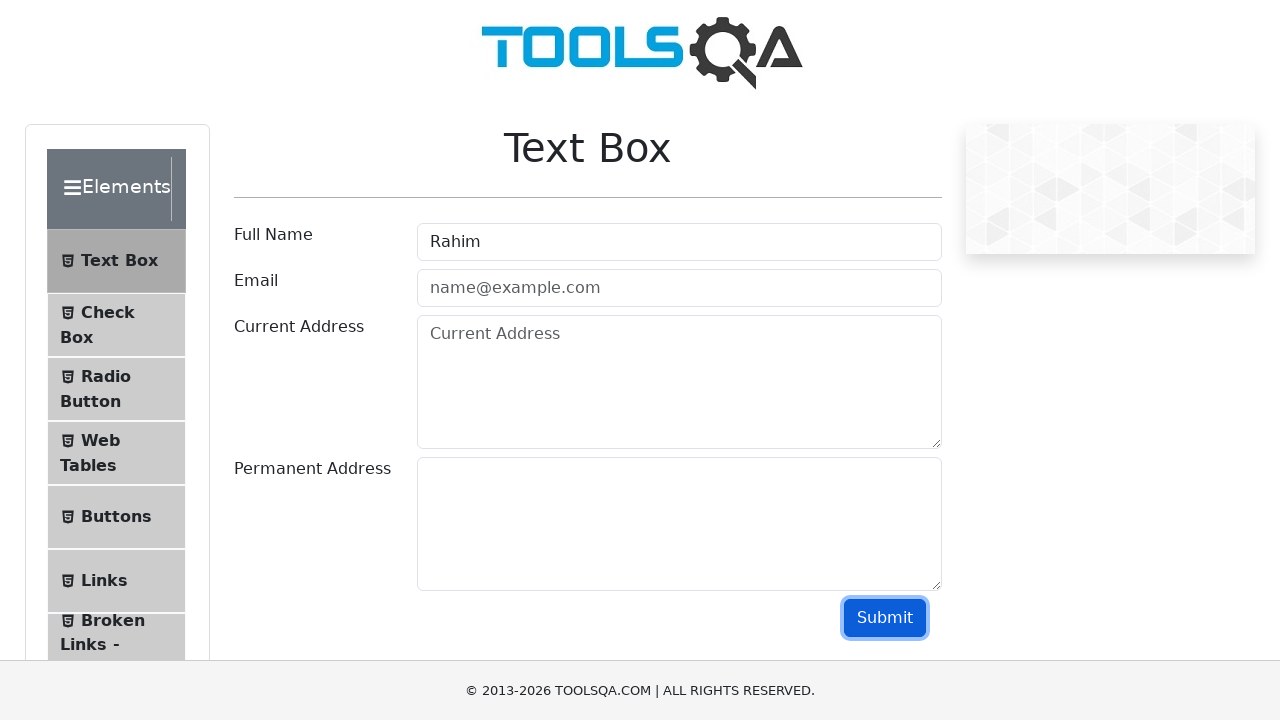

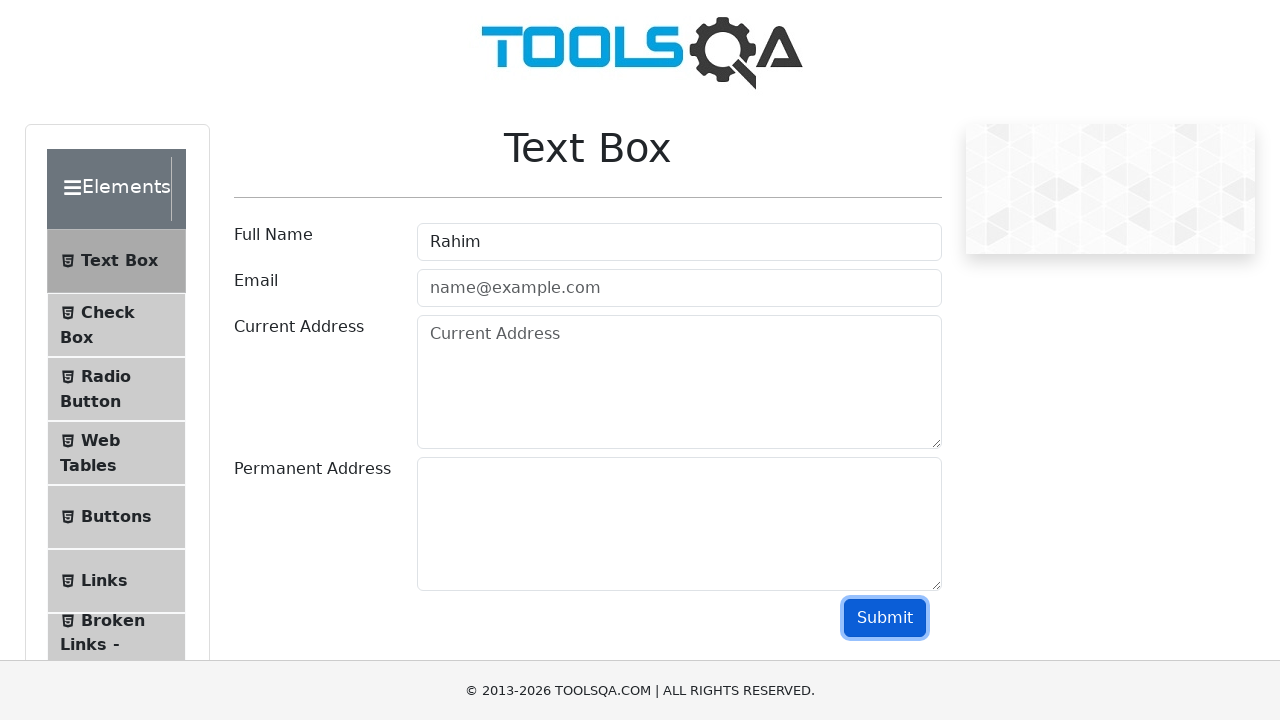